Tests JavaScript information alert functionality by clicking a button that triggers an alert, accepting the alert, and verifying the result message is displayed correctly.

Starting URL: http://practice.cydeo.com/javascript_alerts

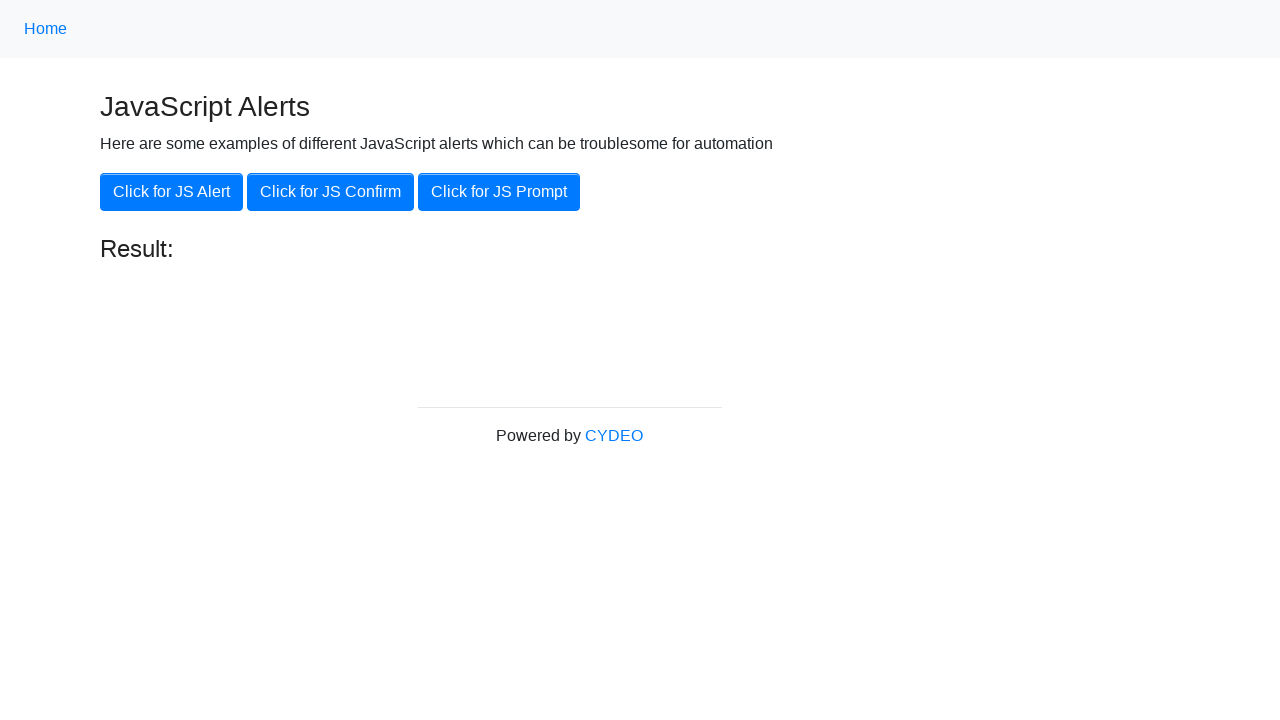

Clicked 'Click for JS Alert' button at (172, 192) on xpath=//button[.='Click for JS Alert']
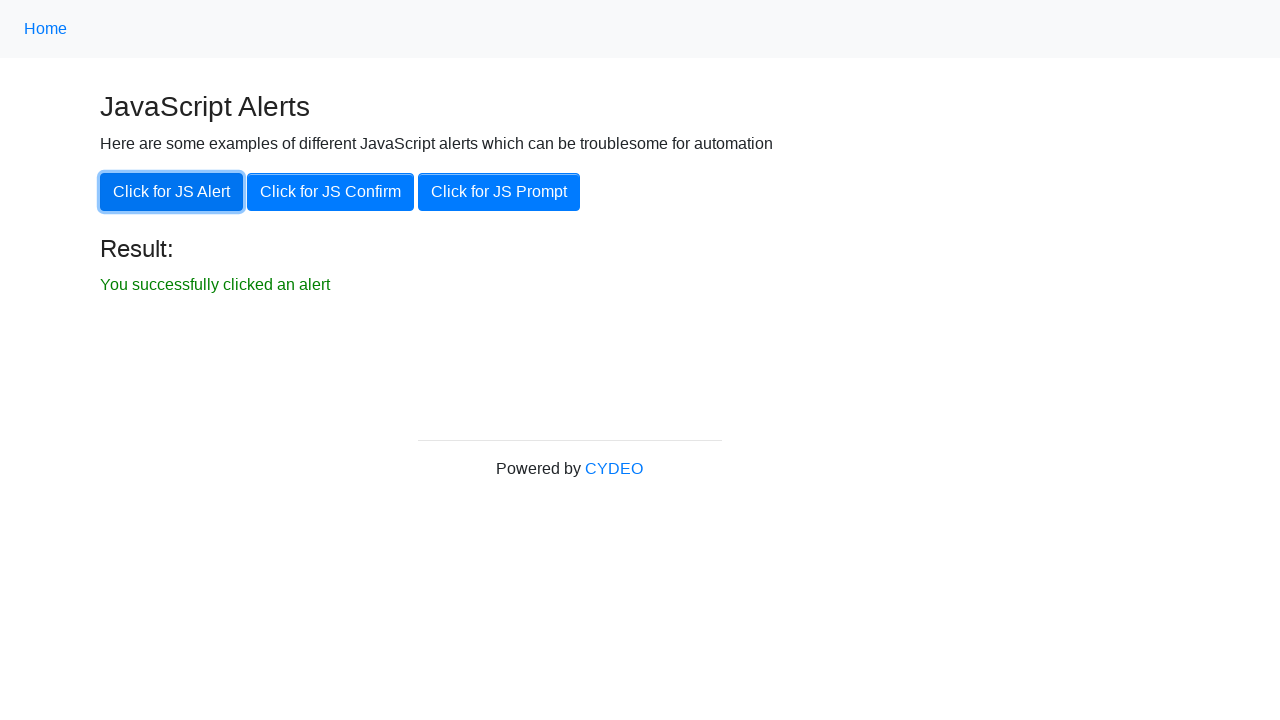

Registered dialog handler to accept alerts
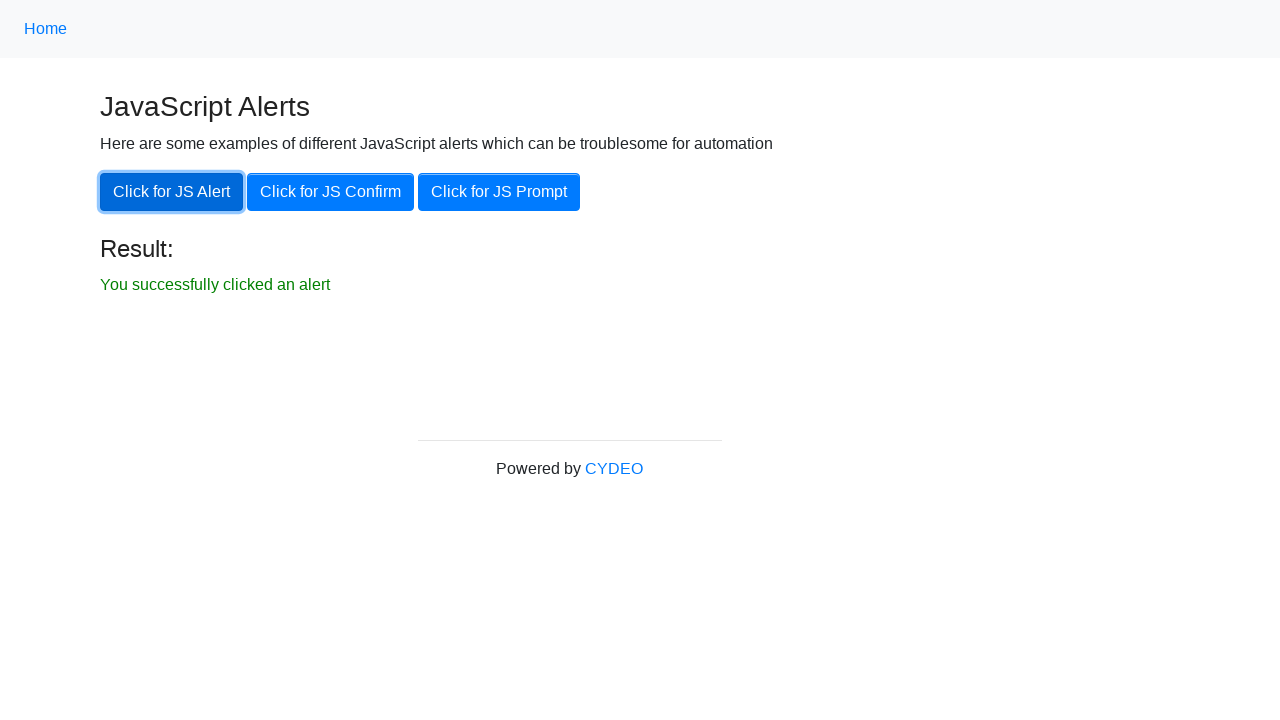

Clicked 'Click for JS Alert' button again to trigger alert at (172, 192) on xpath=//button[.='Click for JS Alert']
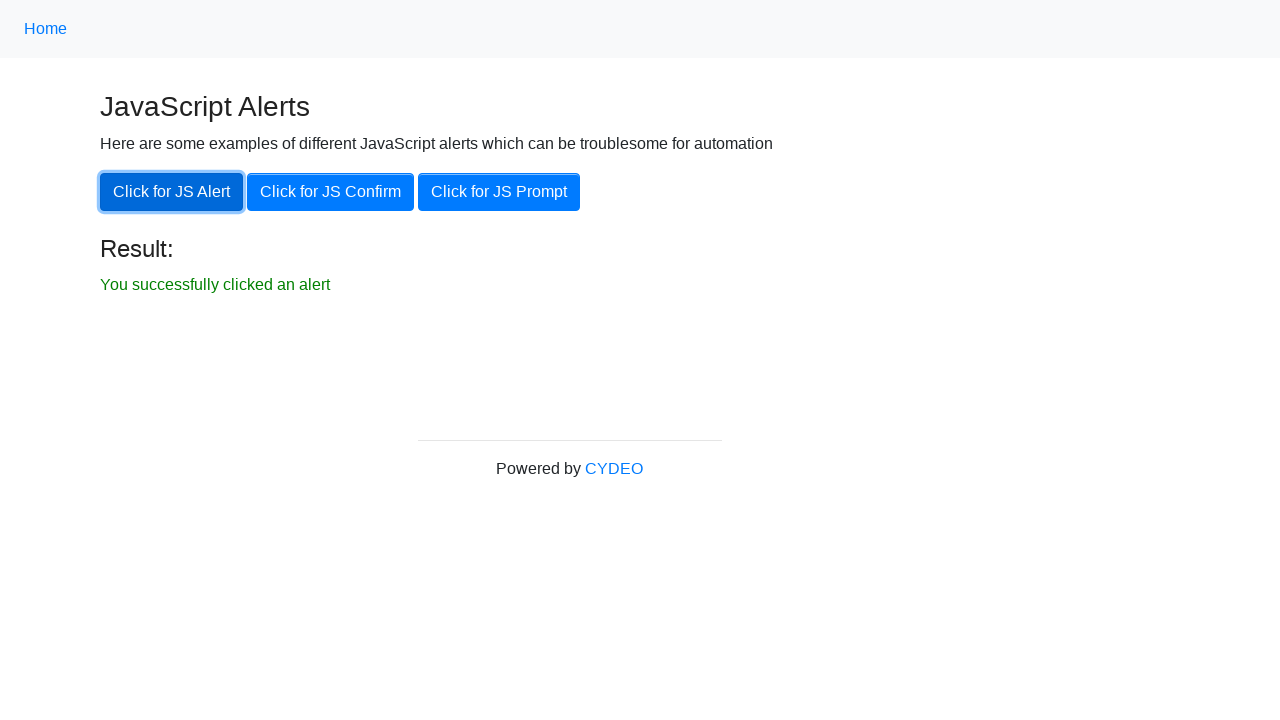

Result element became visible
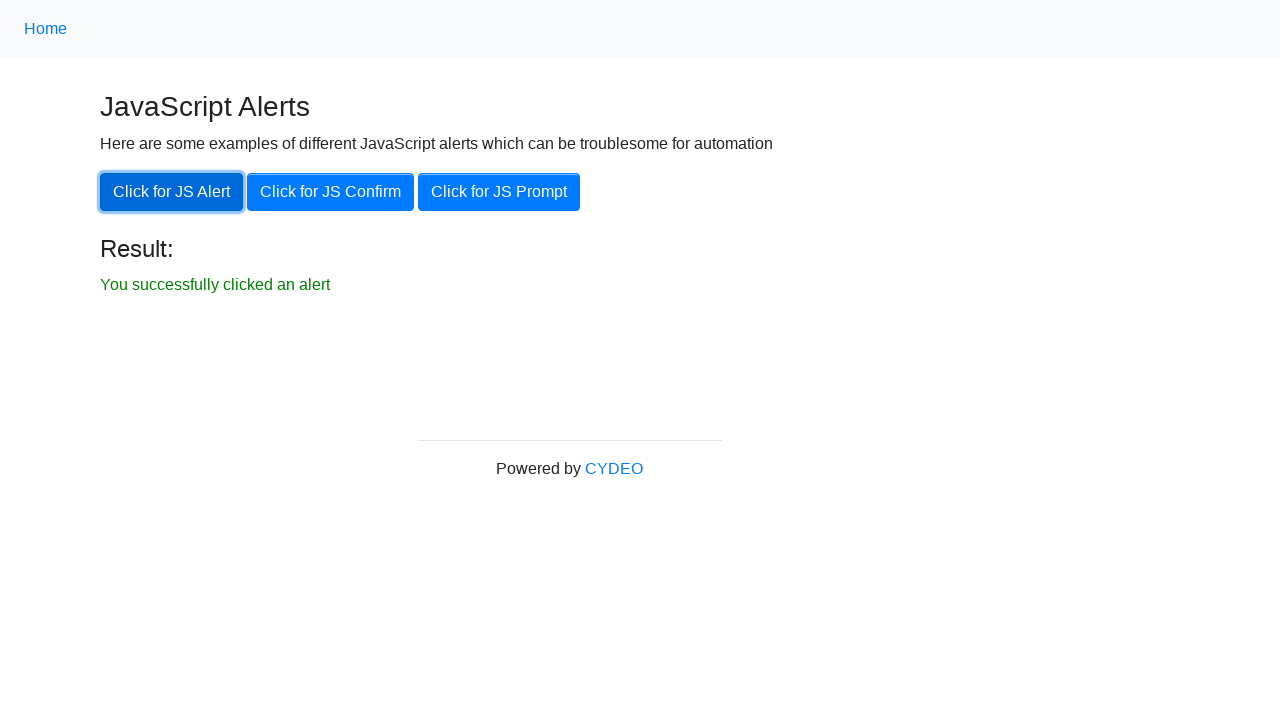

Verified result text matches expected: 'You successfully clicked an alert'
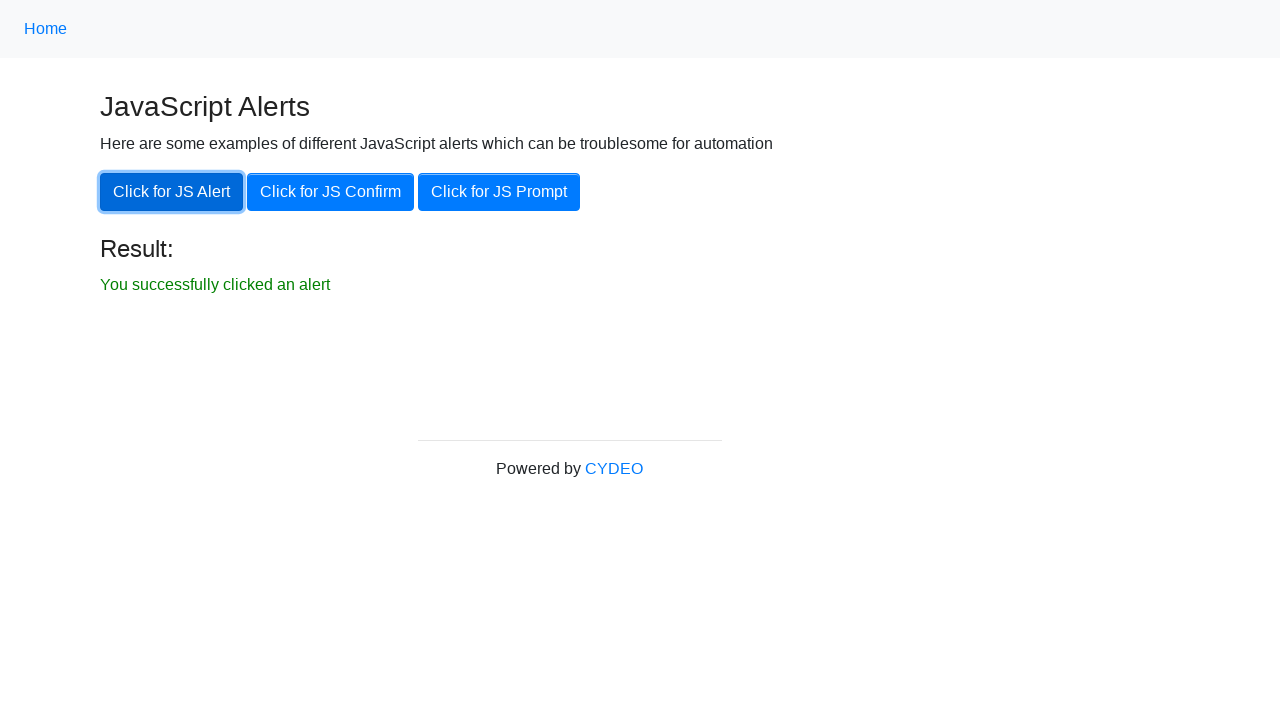

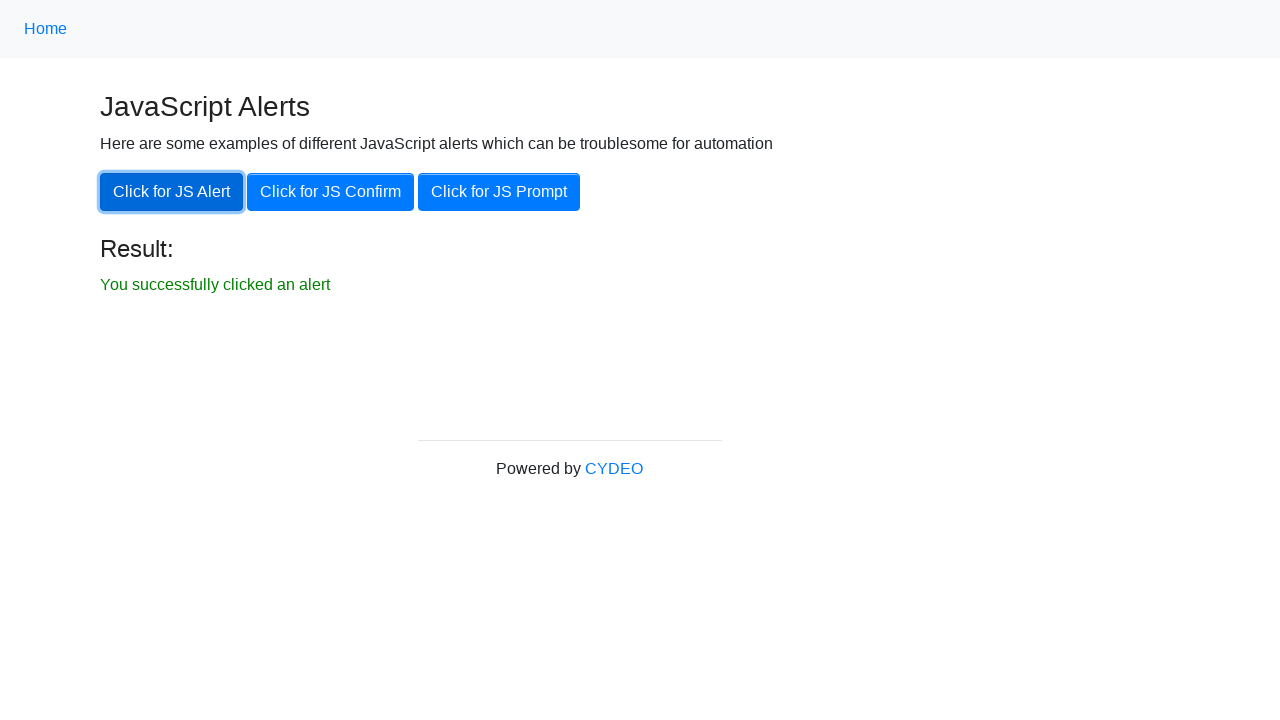